Tests checkbox interaction by ensuring both checkboxes on the page are selected, clicking them if they are not already checked

Starting URL: https://the-internet.herokuapp.com/checkboxes

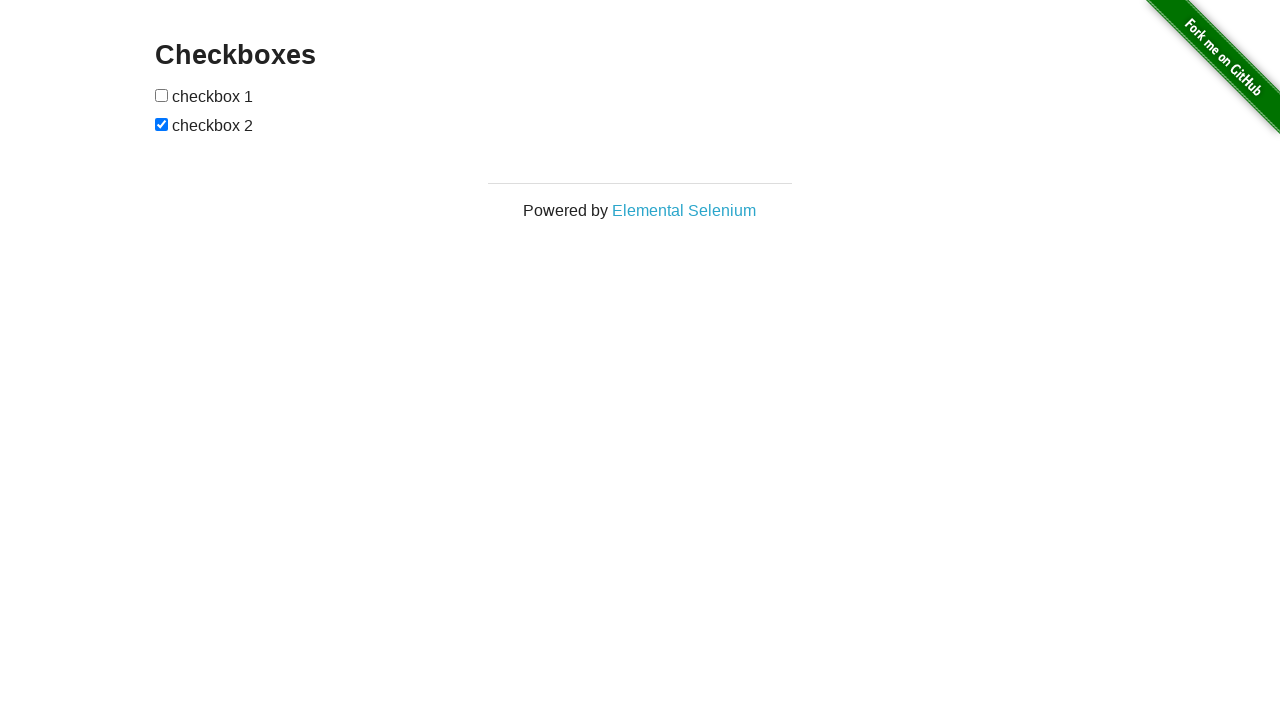

Located the first checkbox on the page
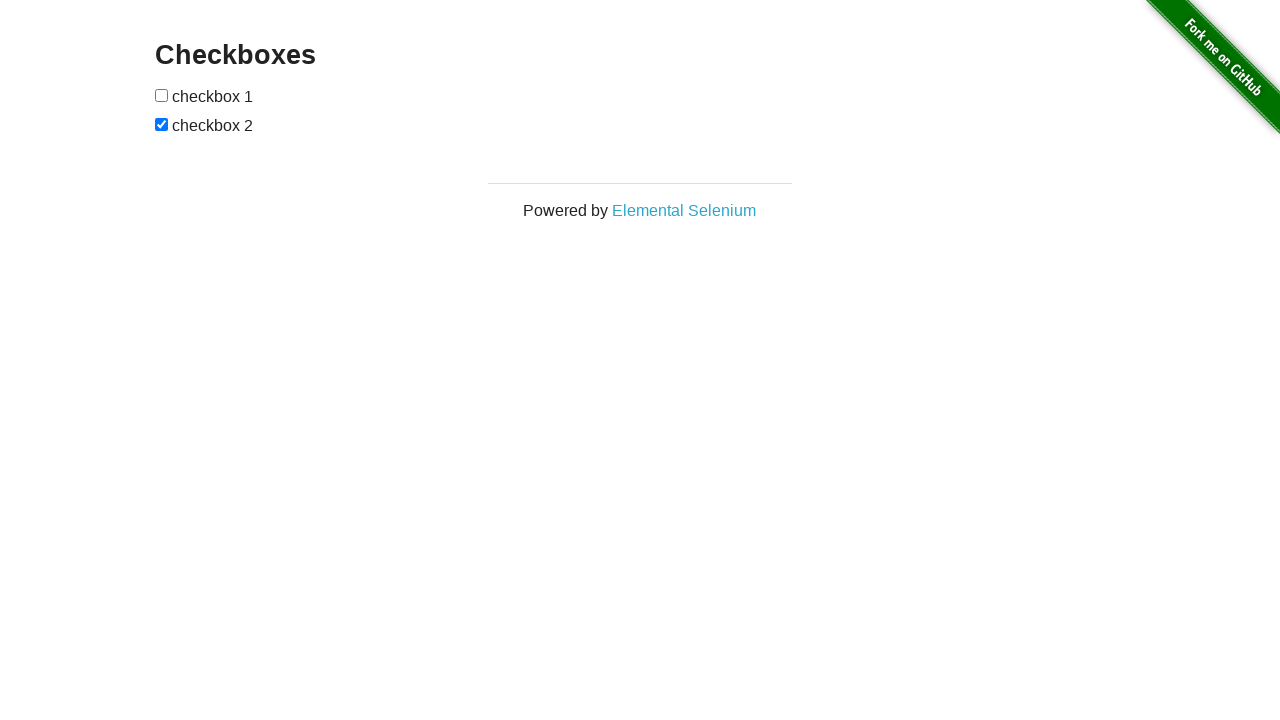

Located the second checkbox on the page
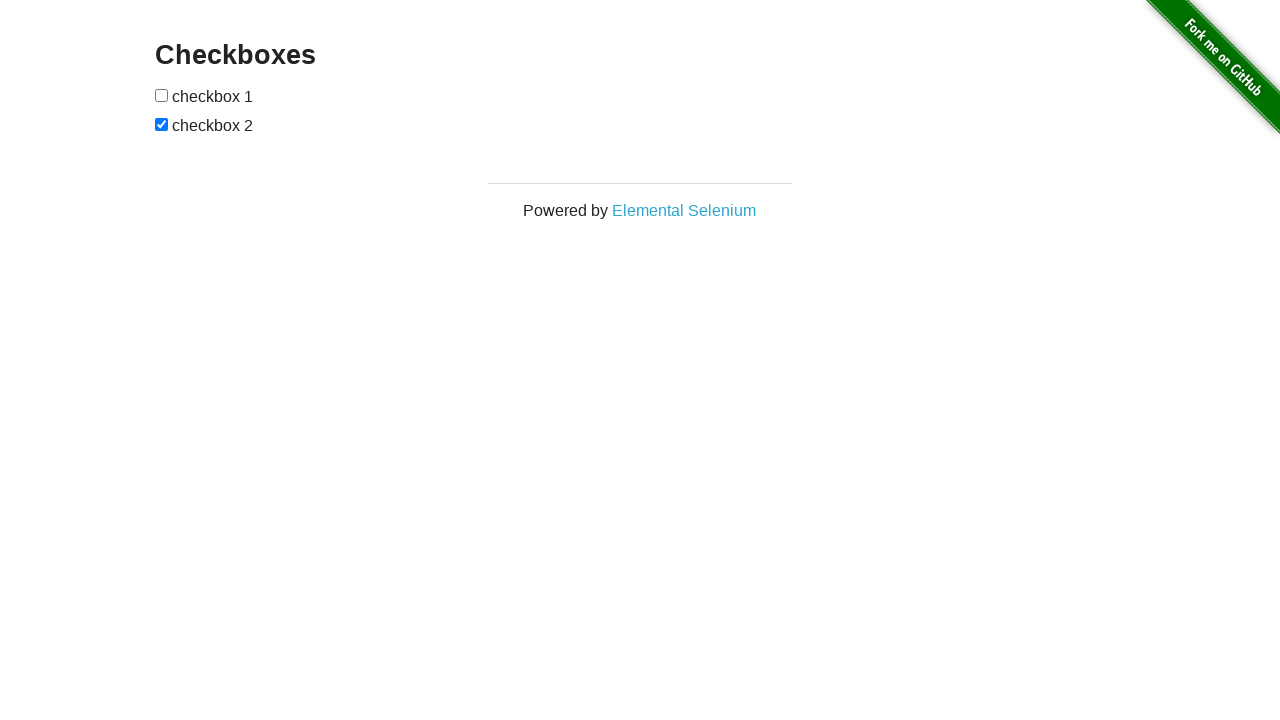

First checkbox was unchecked, clicked to select it at (162, 95) on input[type='checkbox'] >> nth=0
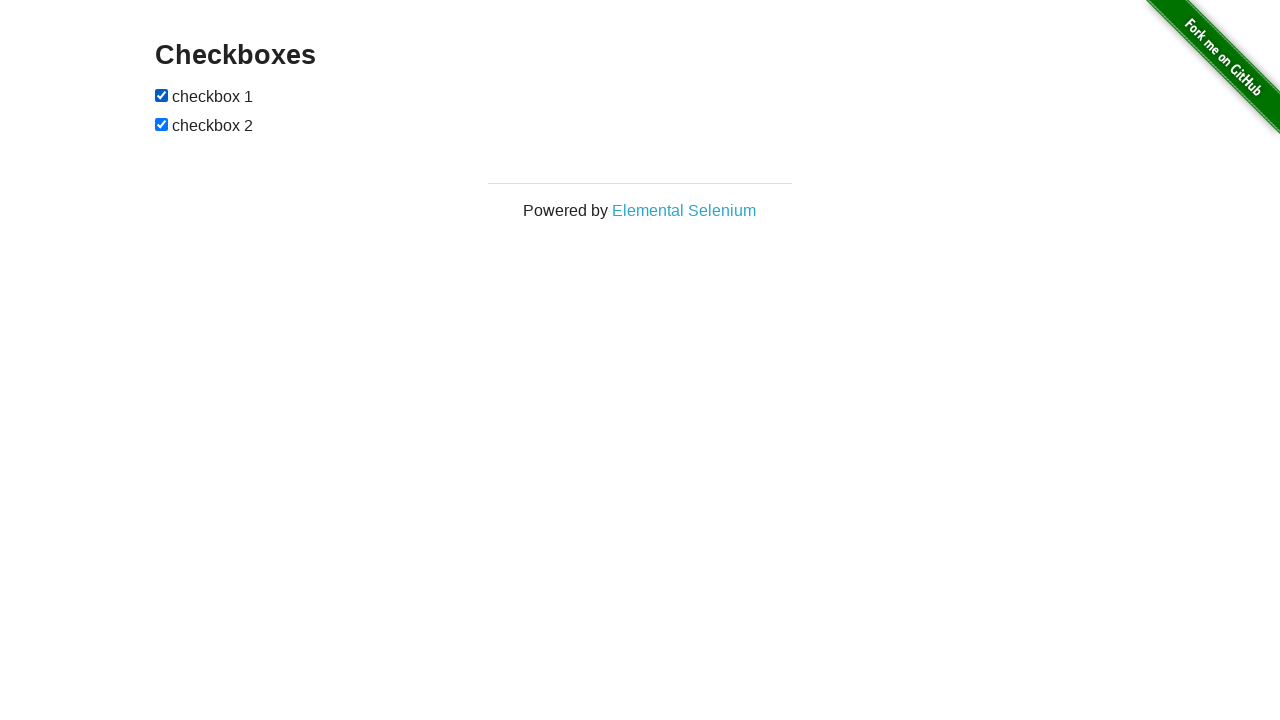

Second checkbox was already checked
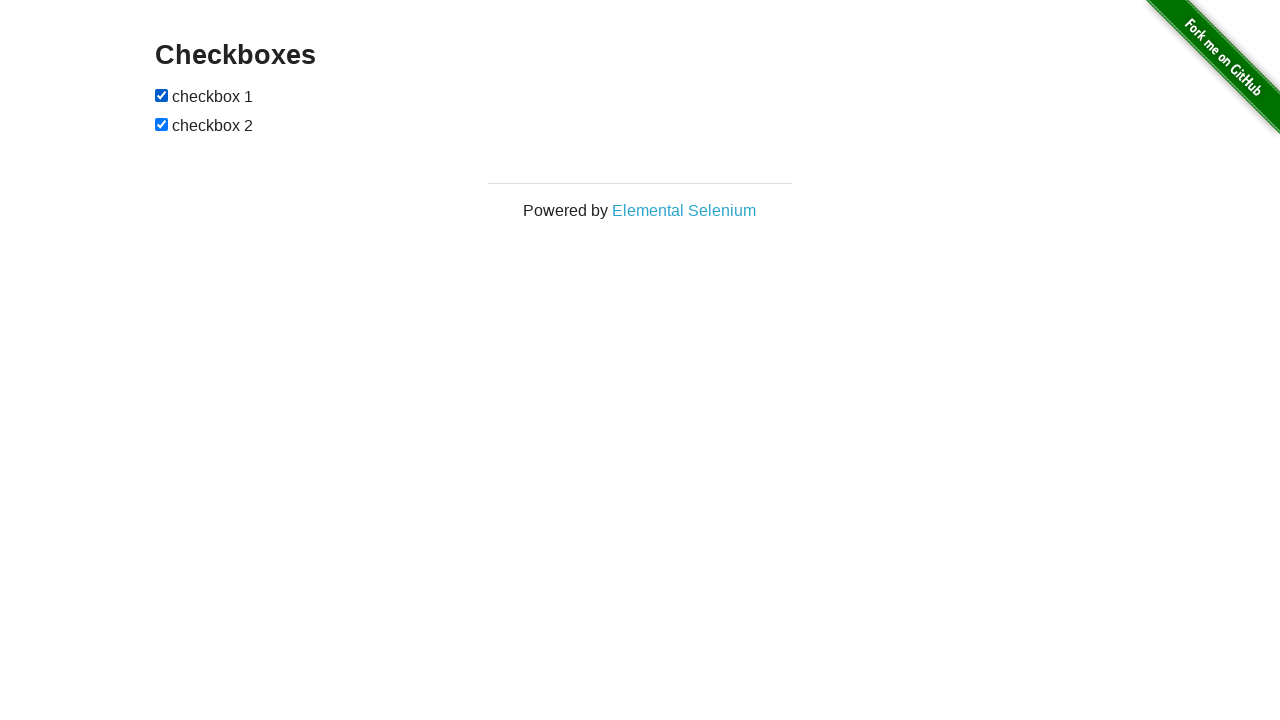

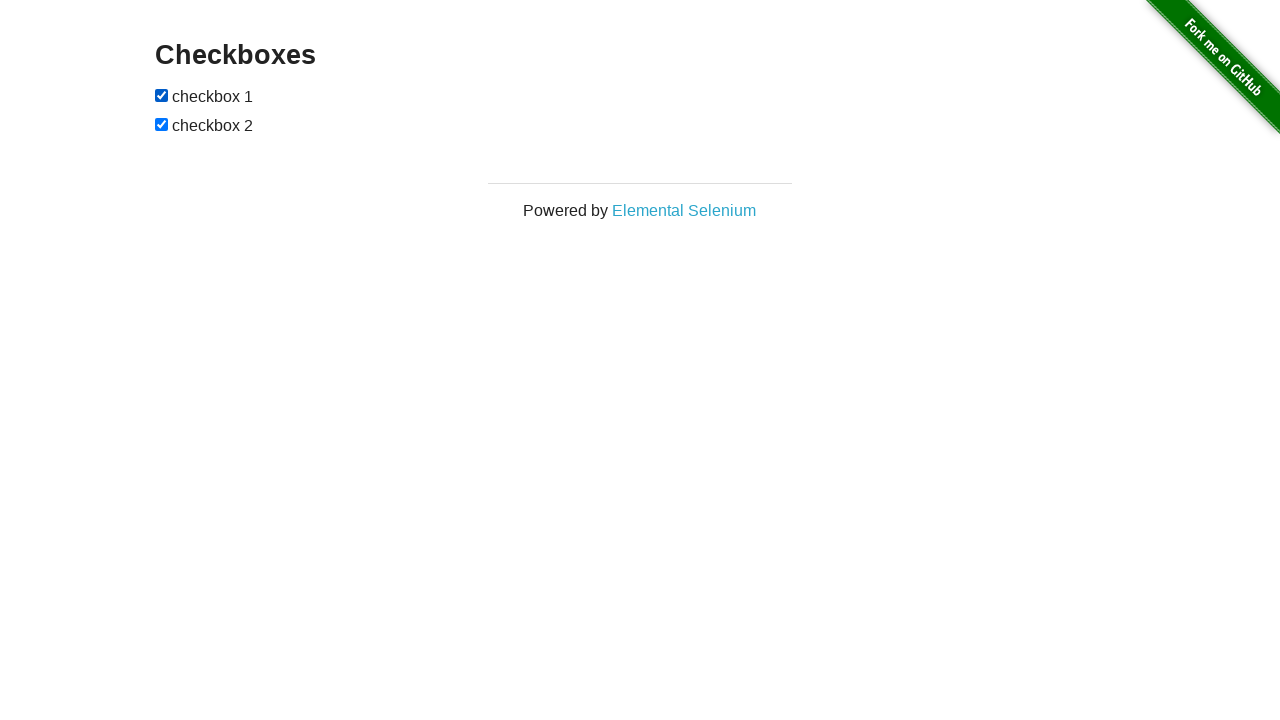